Verifies the links practice page loads correctly by checking the page title contains "Links"

Starting URL: https://www.tutorialspoint.com/selenium/practice/links.php

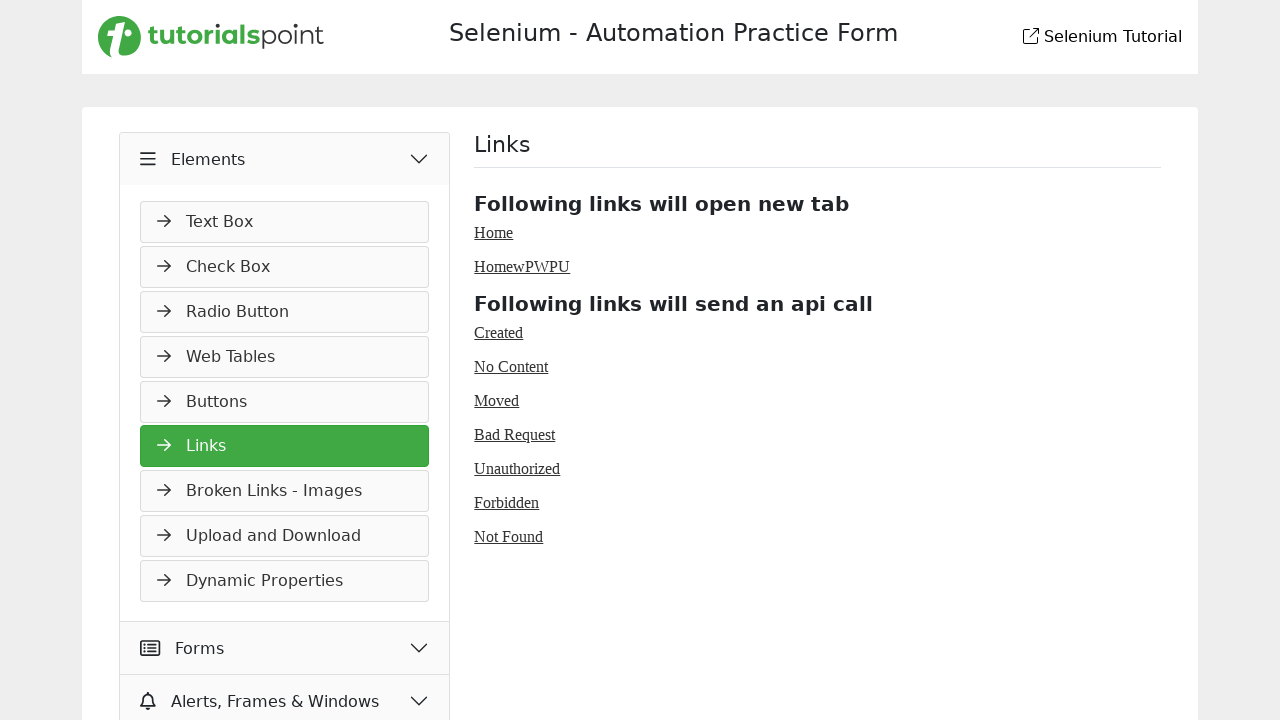

Navigated to links practice page
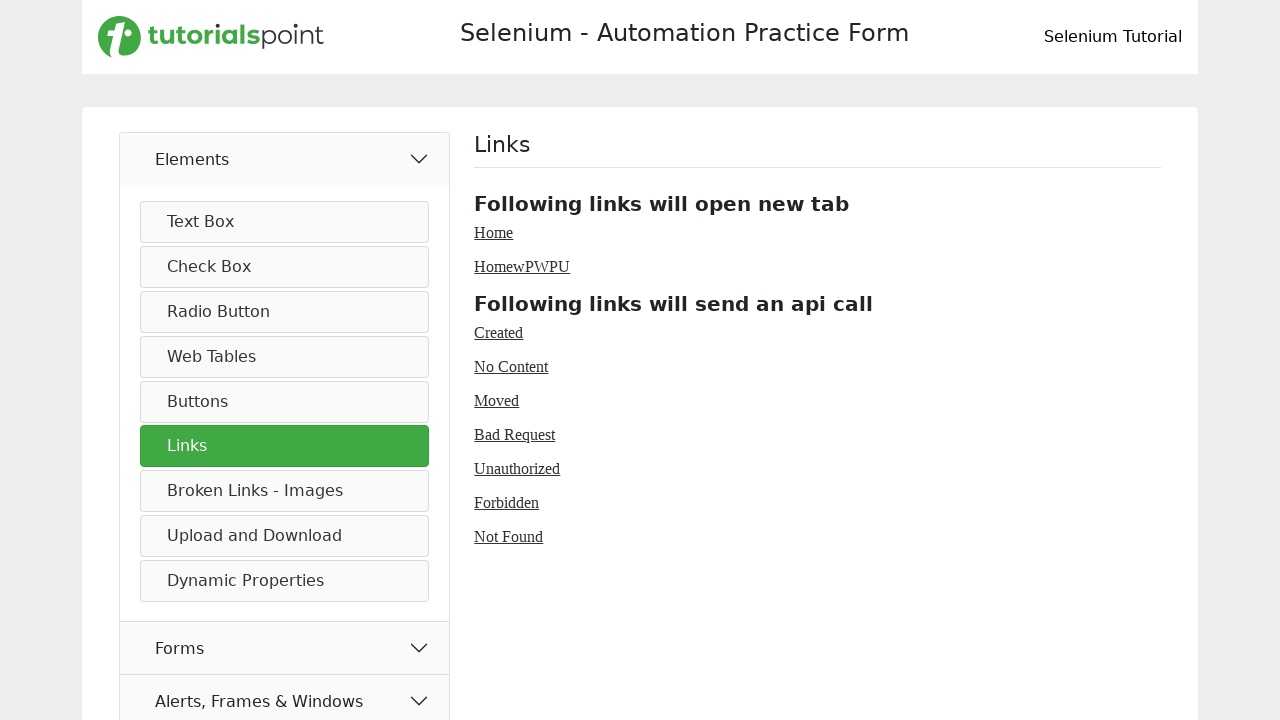

Retrieved page title
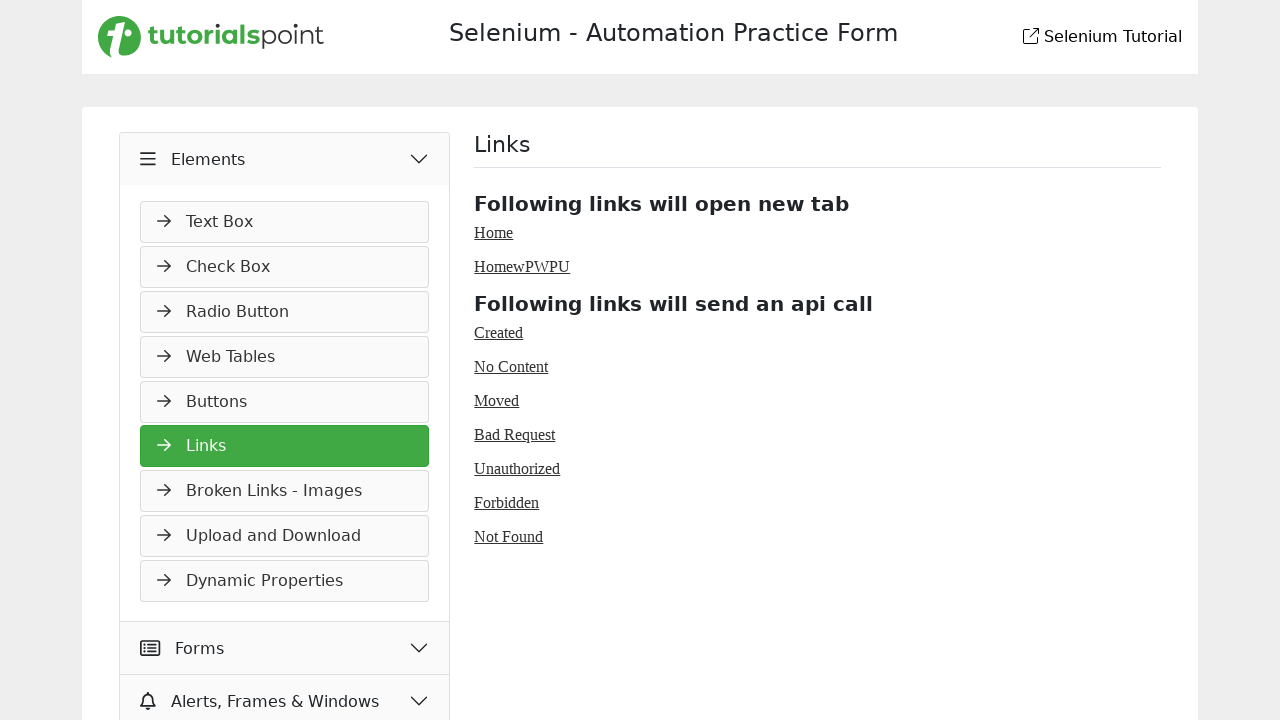

Verified page title contains 'Links'
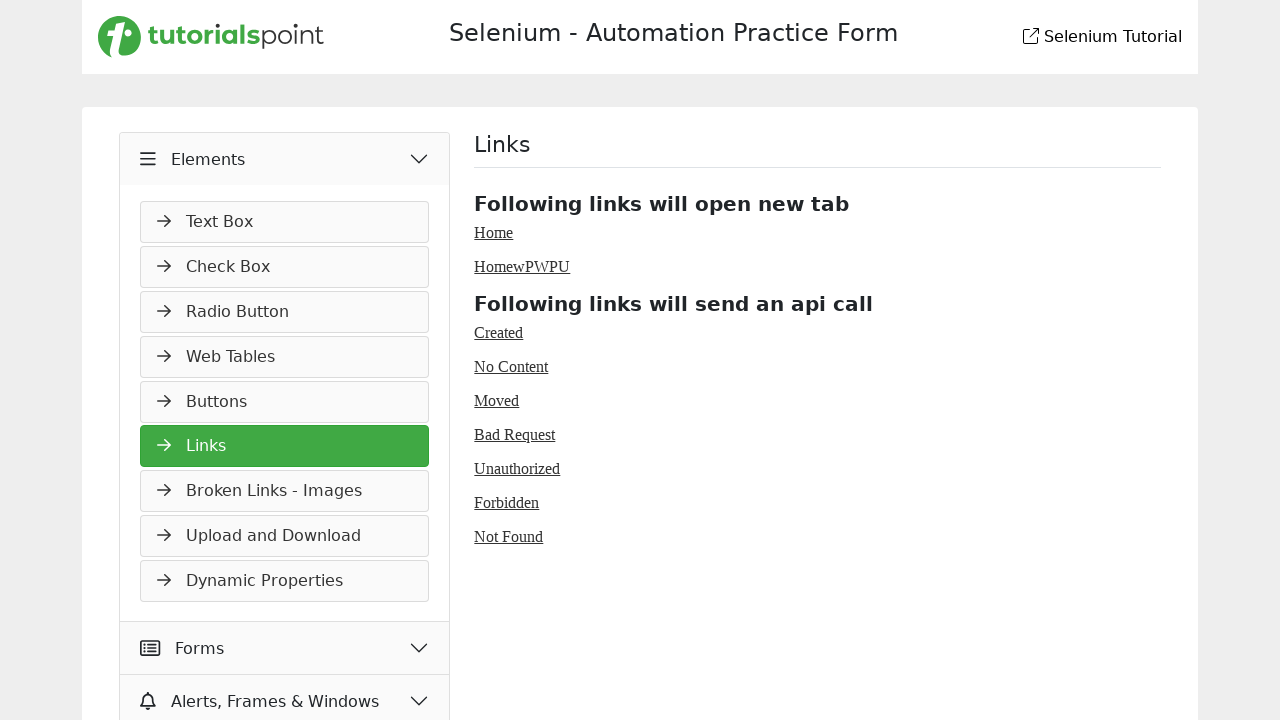

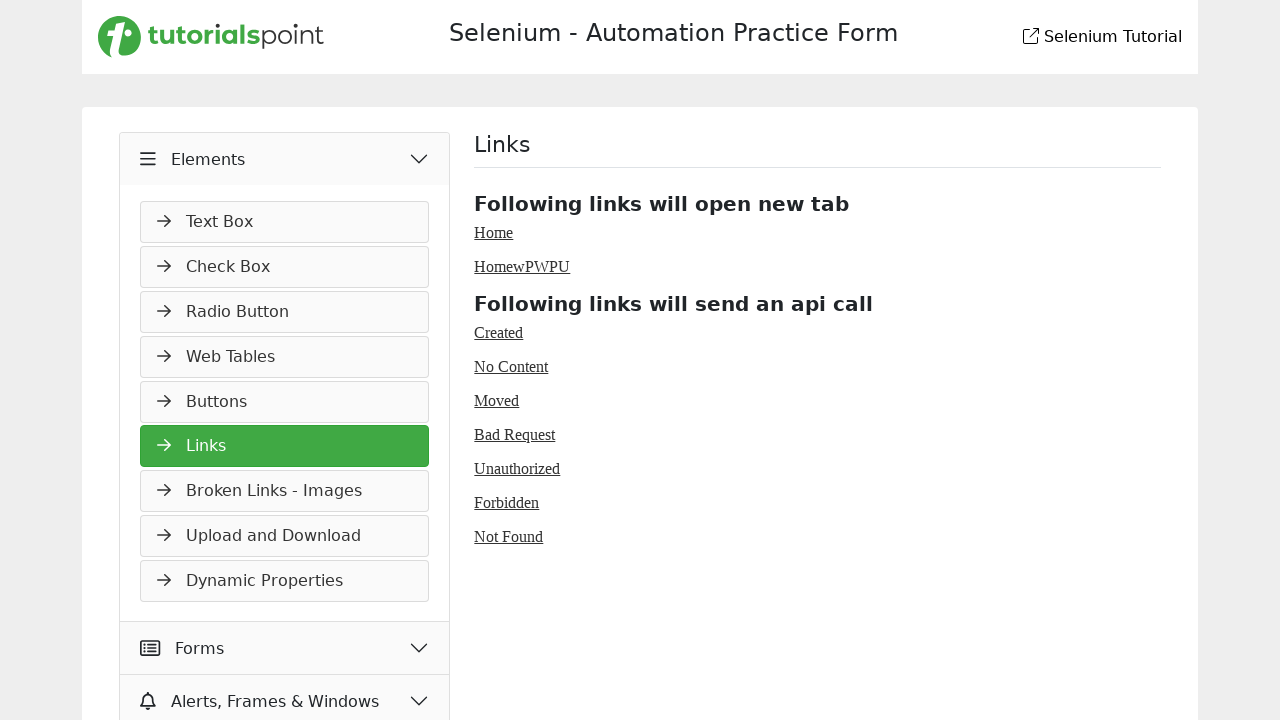